Tests the book search functionality on an automation bookstore website by entering a search query and verifying the expected book title appears in the results

Starting URL: https://automationbookstore.dev/

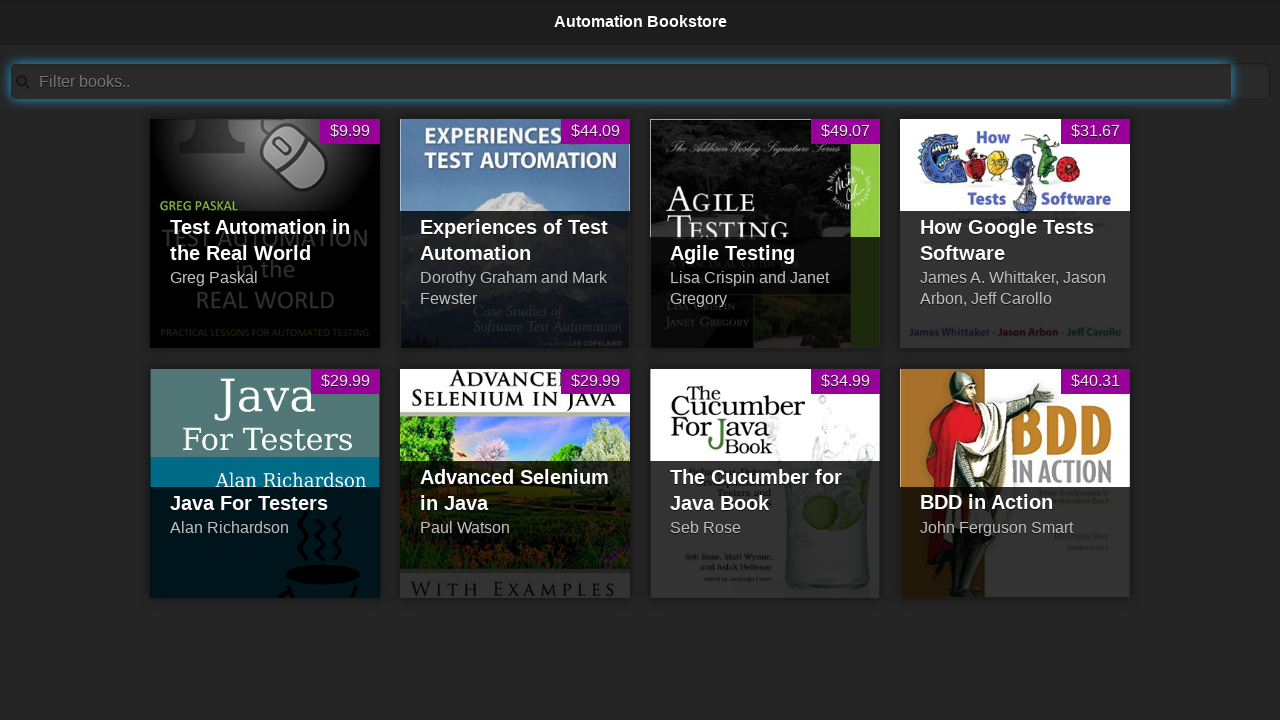

Filled search bar with 'java for testers' on #searchBar
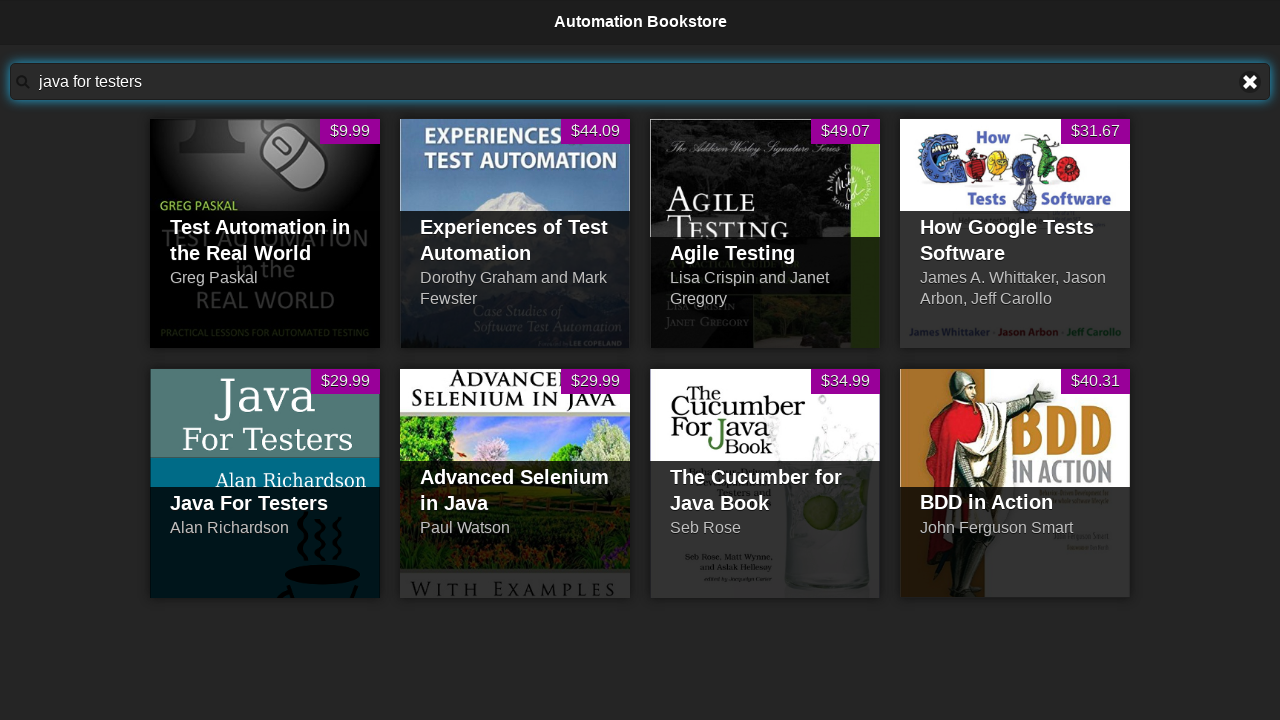

Expected book title appeared in search results
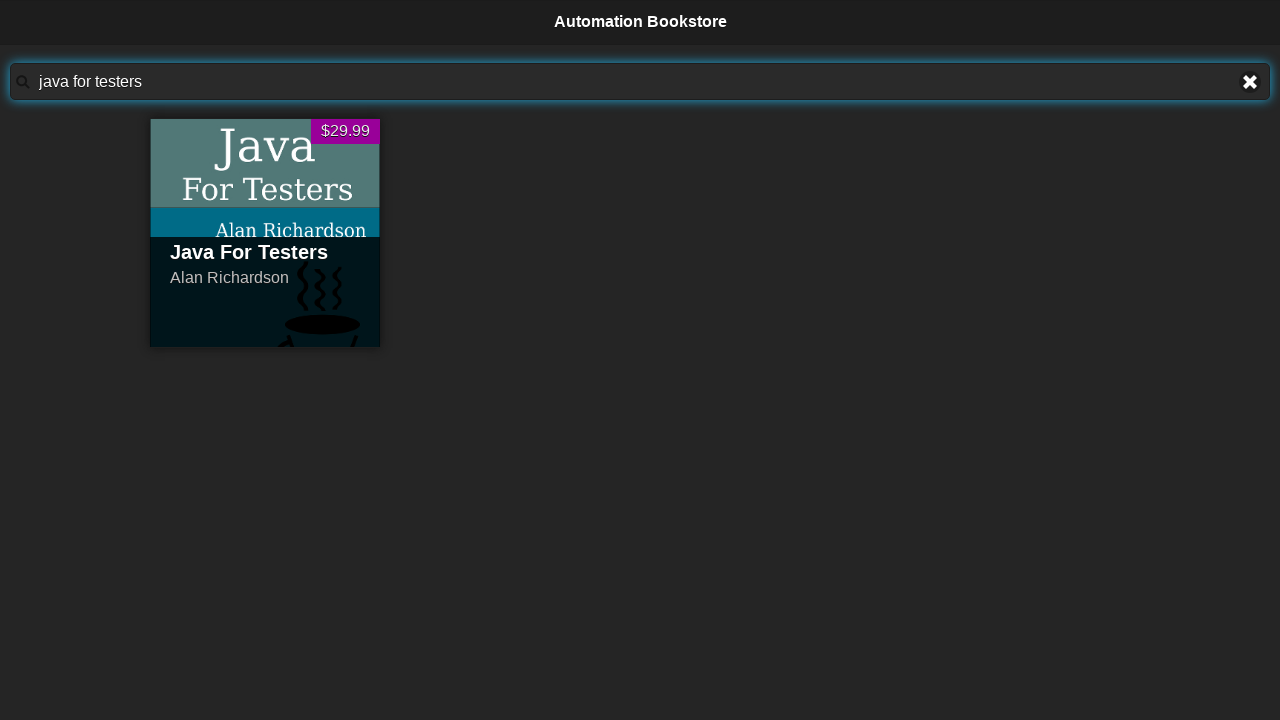

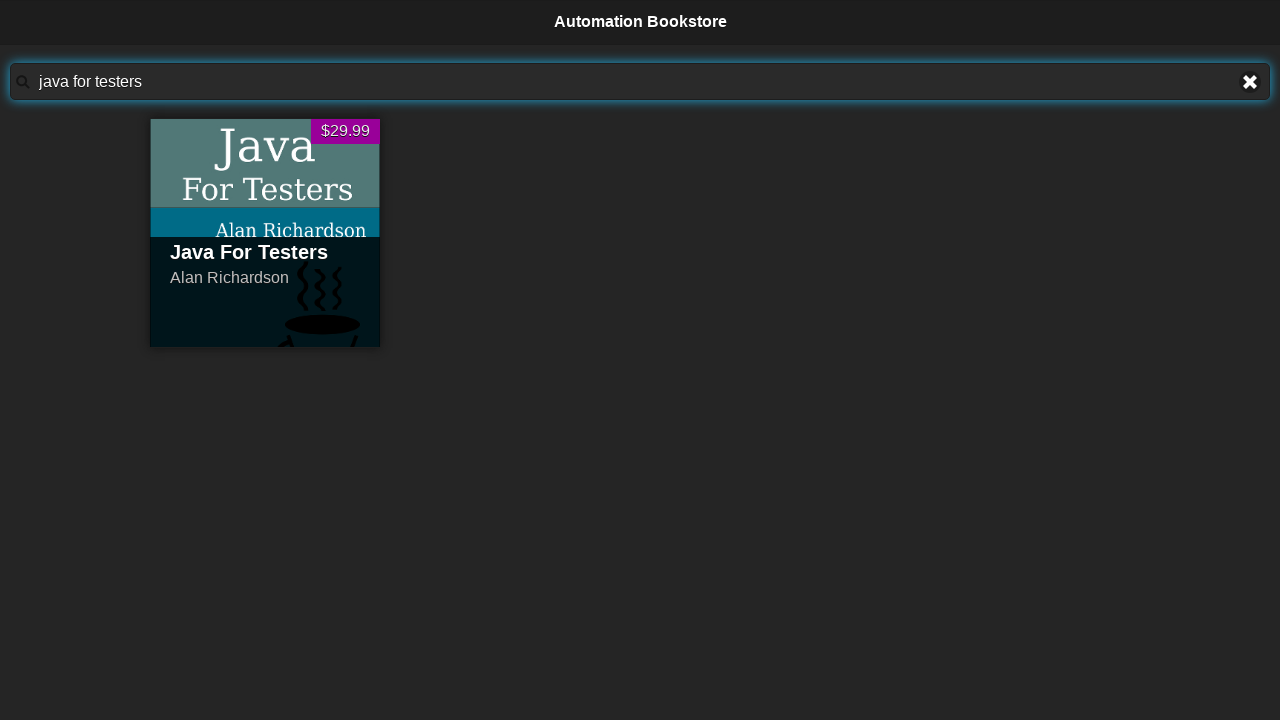